Tests unmarking todo items as complete by unchecking their checkboxes.

Starting URL: https://demo.playwright.dev/todomvc

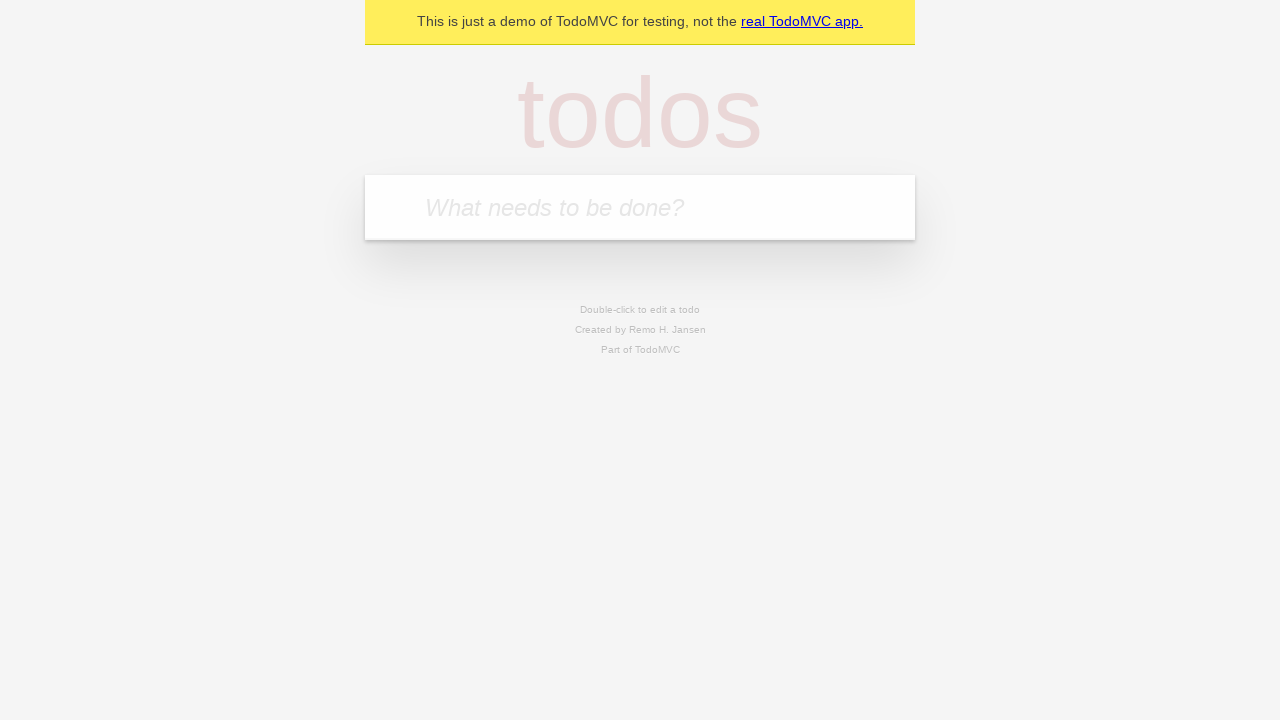

Filled todo input with 'buy some cheese' on internal:attr=[placeholder="What needs to be done?"i]
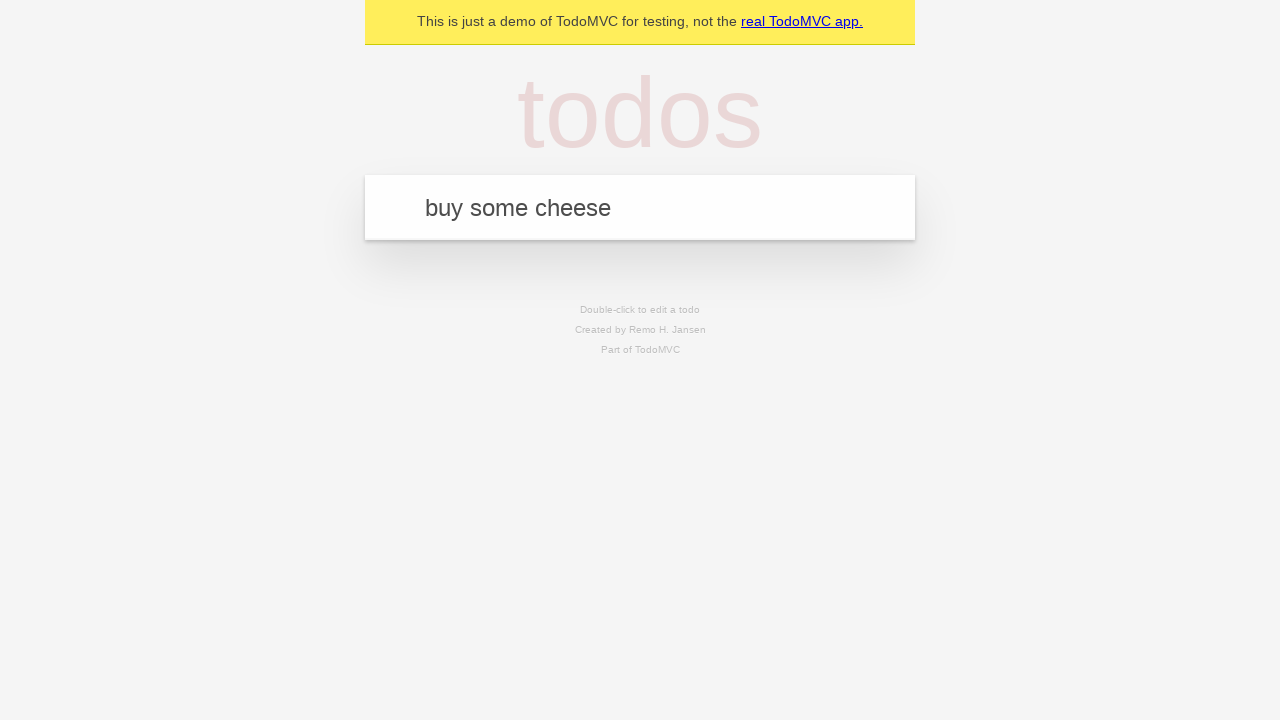

Pressed Enter to add todo 'buy some cheese' on internal:attr=[placeholder="What needs to be done?"i]
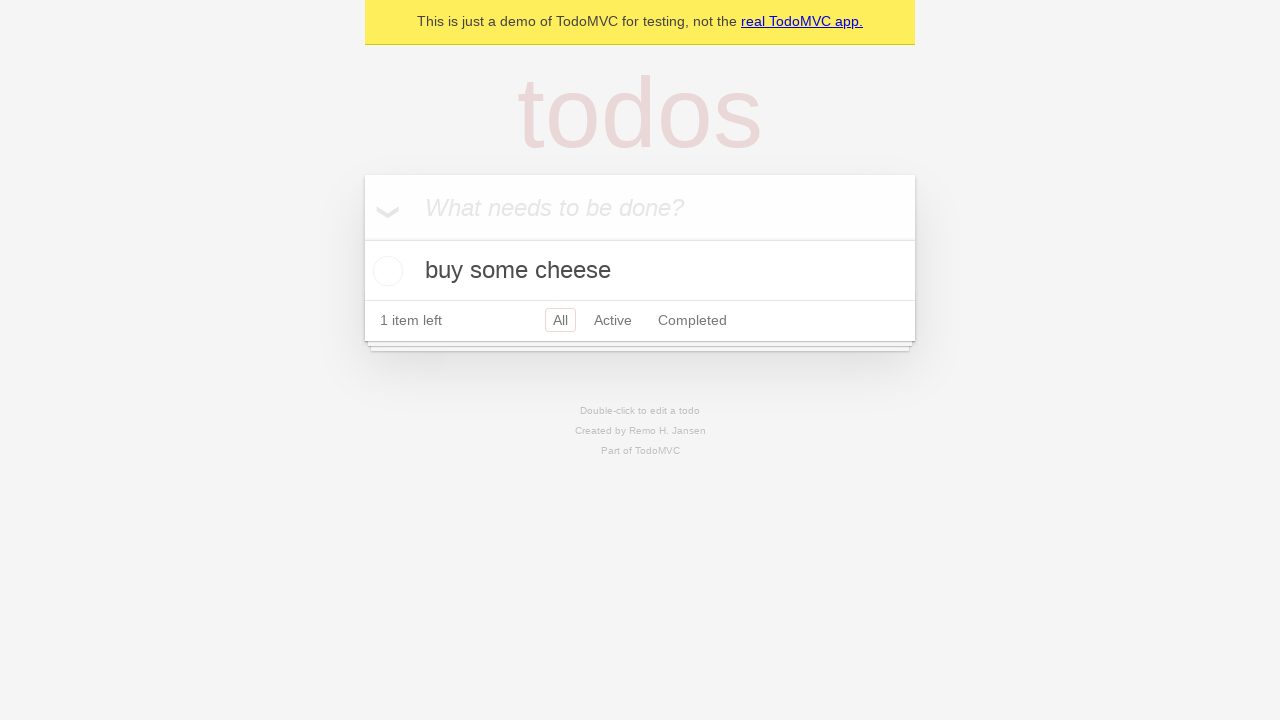

Filled todo input with 'feed the cat' on internal:attr=[placeholder="What needs to be done?"i]
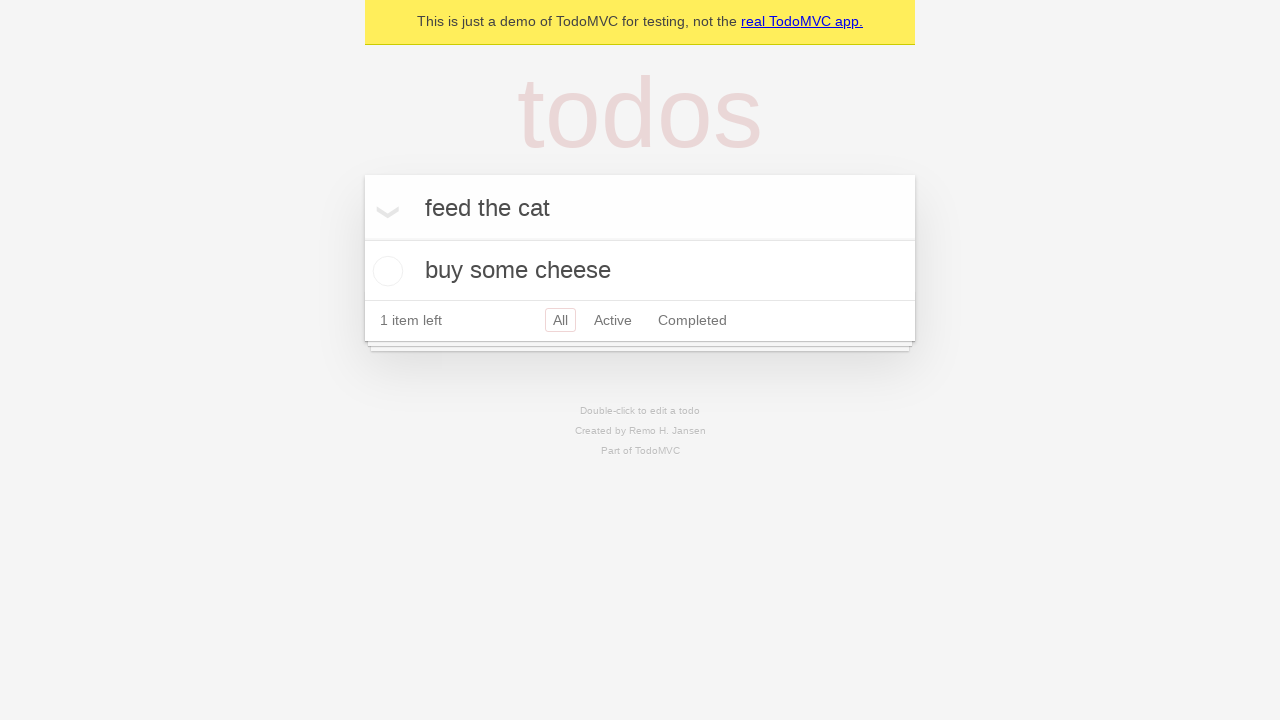

Pressed Enter to add todo 'feed the cat' on internal:attr=[placeholder="What needs to be done?"i]
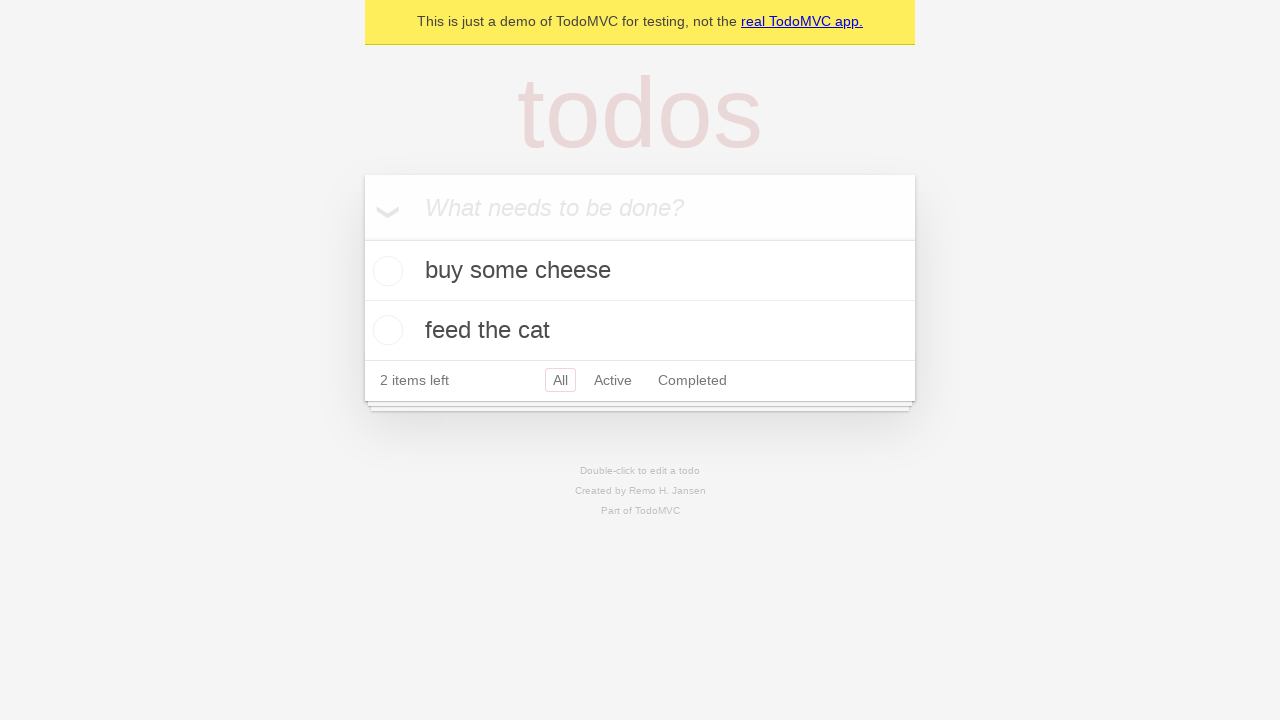

Located first todo item
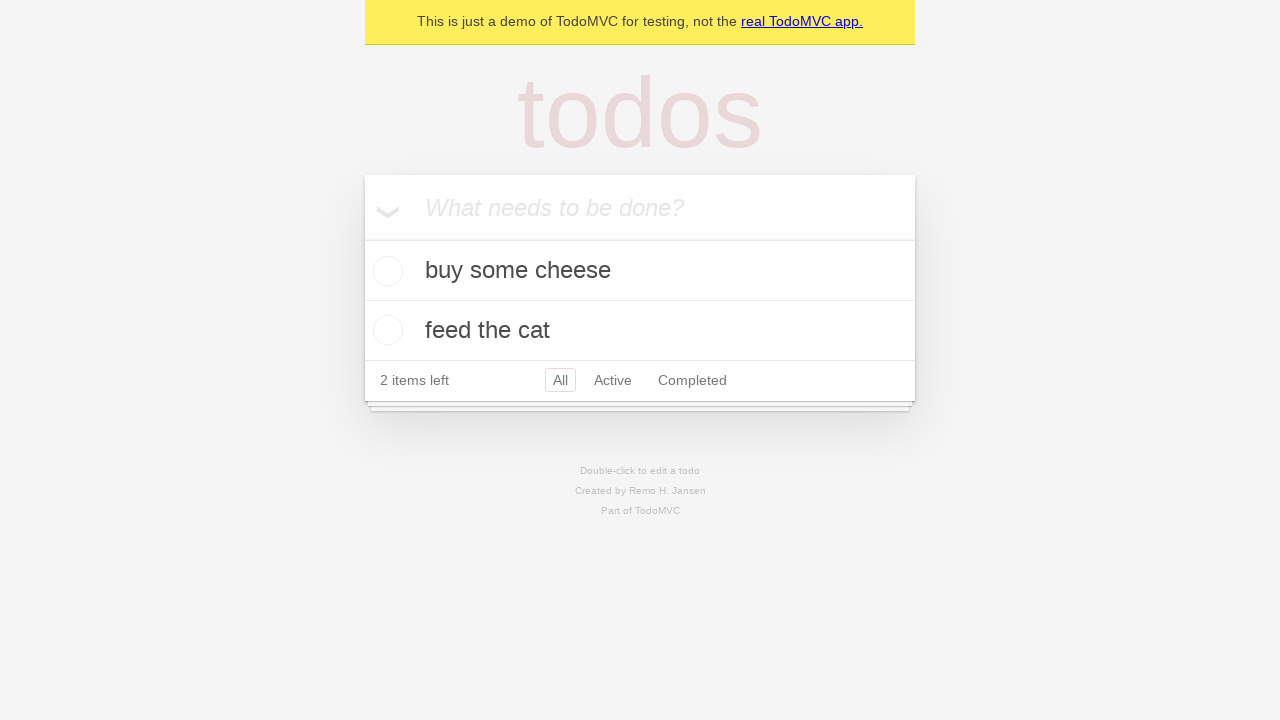

Located checkbox for first todo item
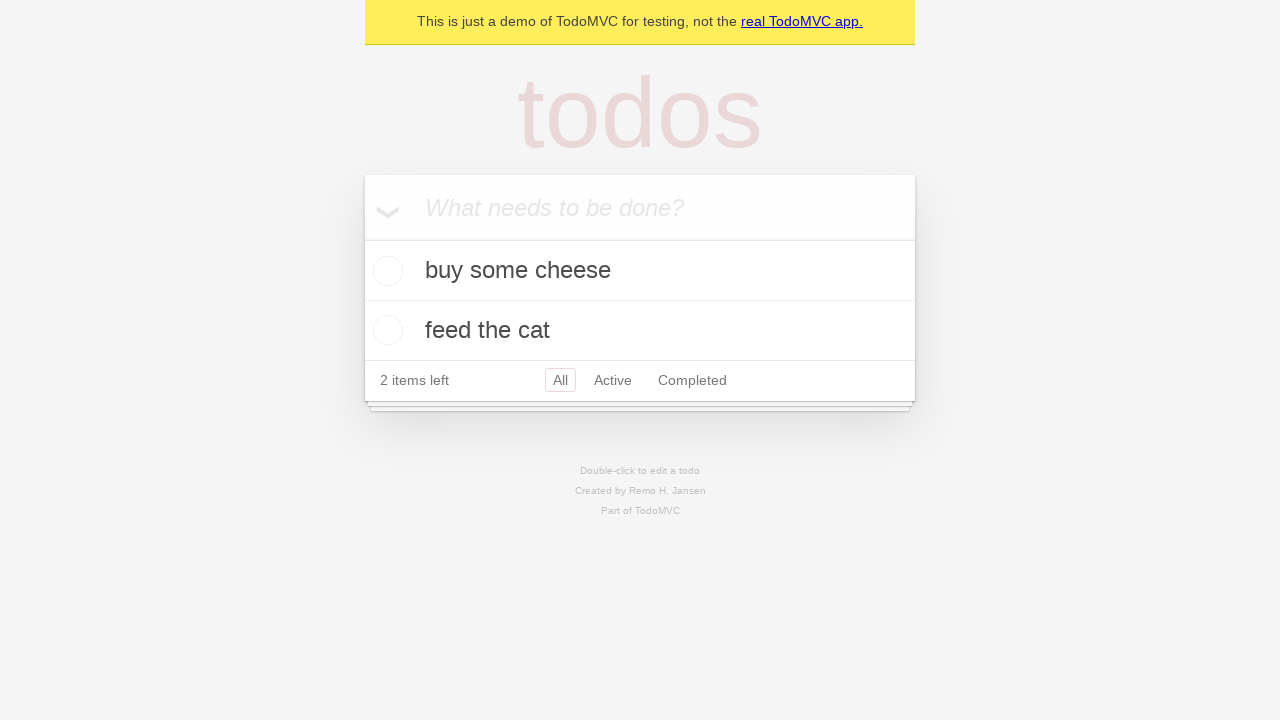

Checked the first todo item at (385, 271) on internal:testid=[data-testid="todo-item"s] >> nth=0 >> internal:role=checkbox
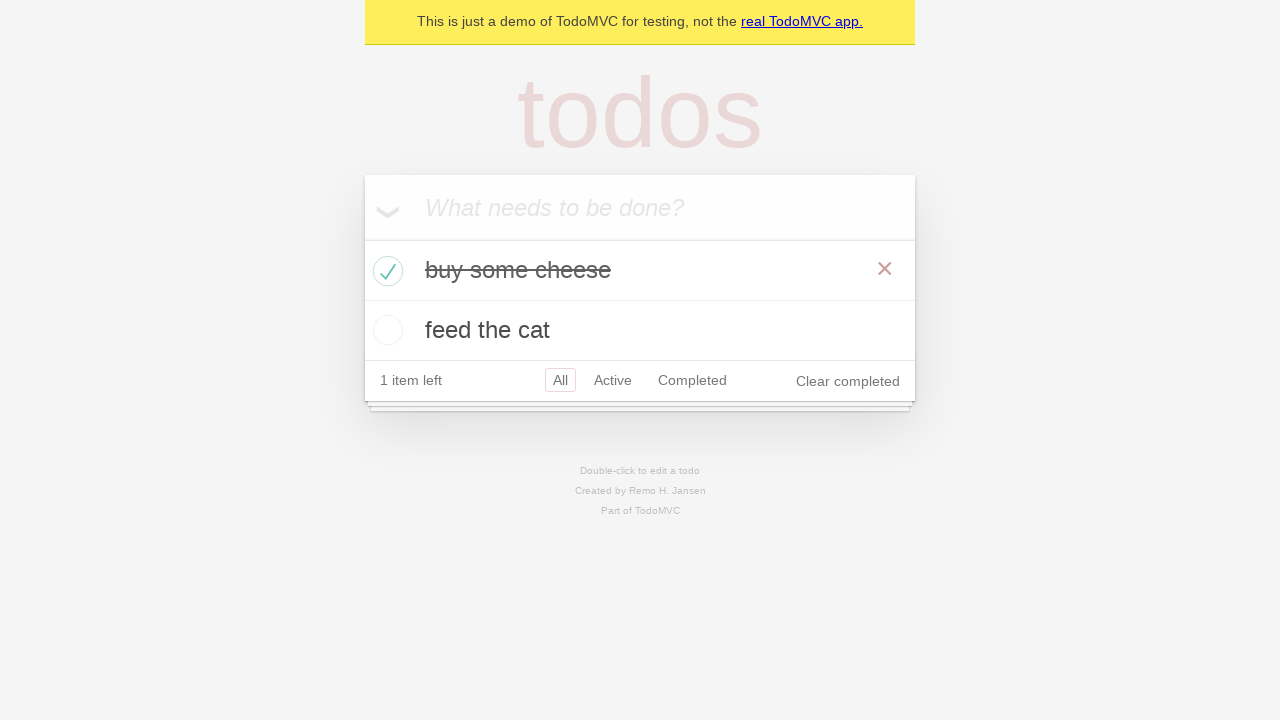

Unchecked the first todo item to mark it as incomplete at (385, 271) on internal:testid=[data-testid="todo-item"s] >> nth=0 >> internal:role=checkbox
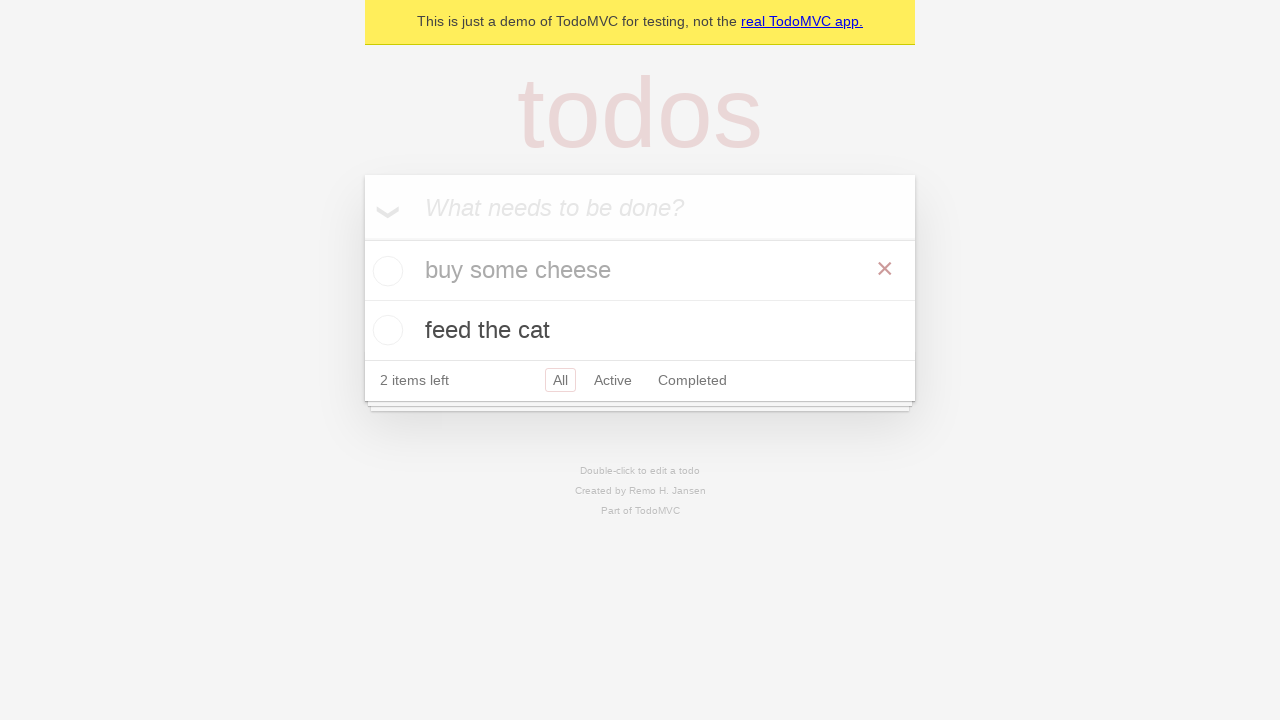

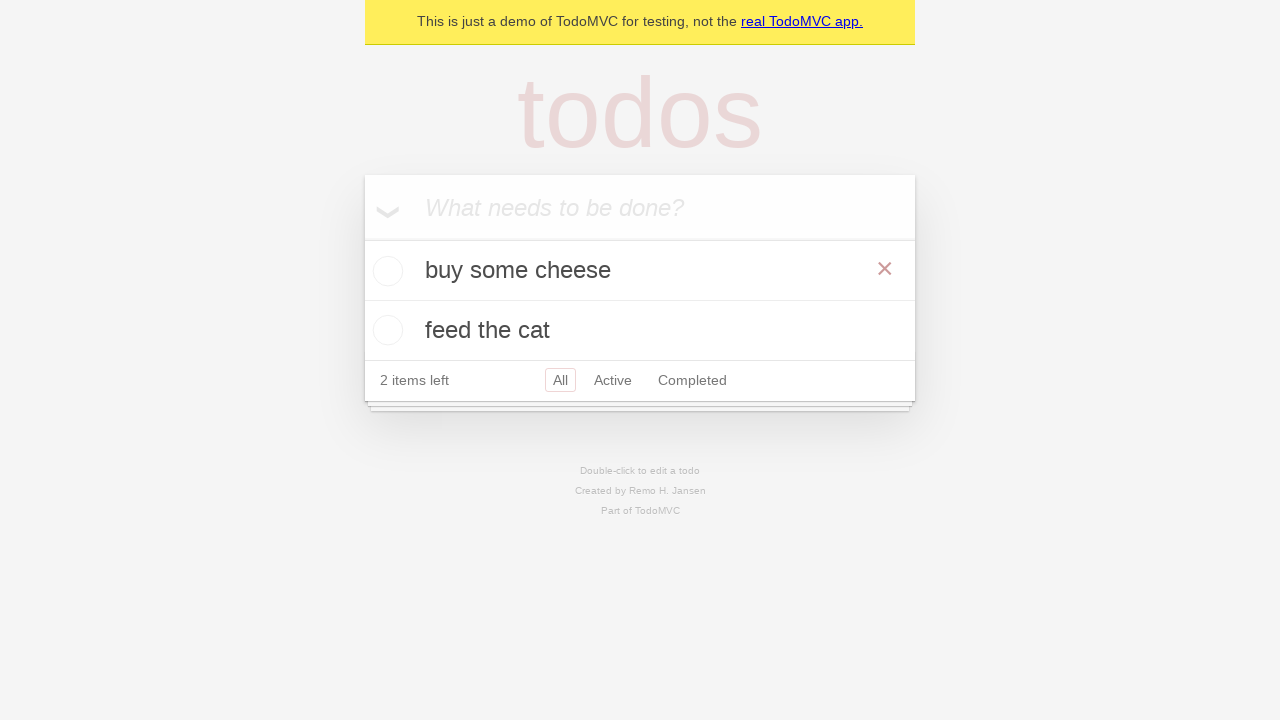